Tests that new todo items are appended to the bottom of the list and displays correct count

Starting URL: https://demo.playwright.dev/todomvc

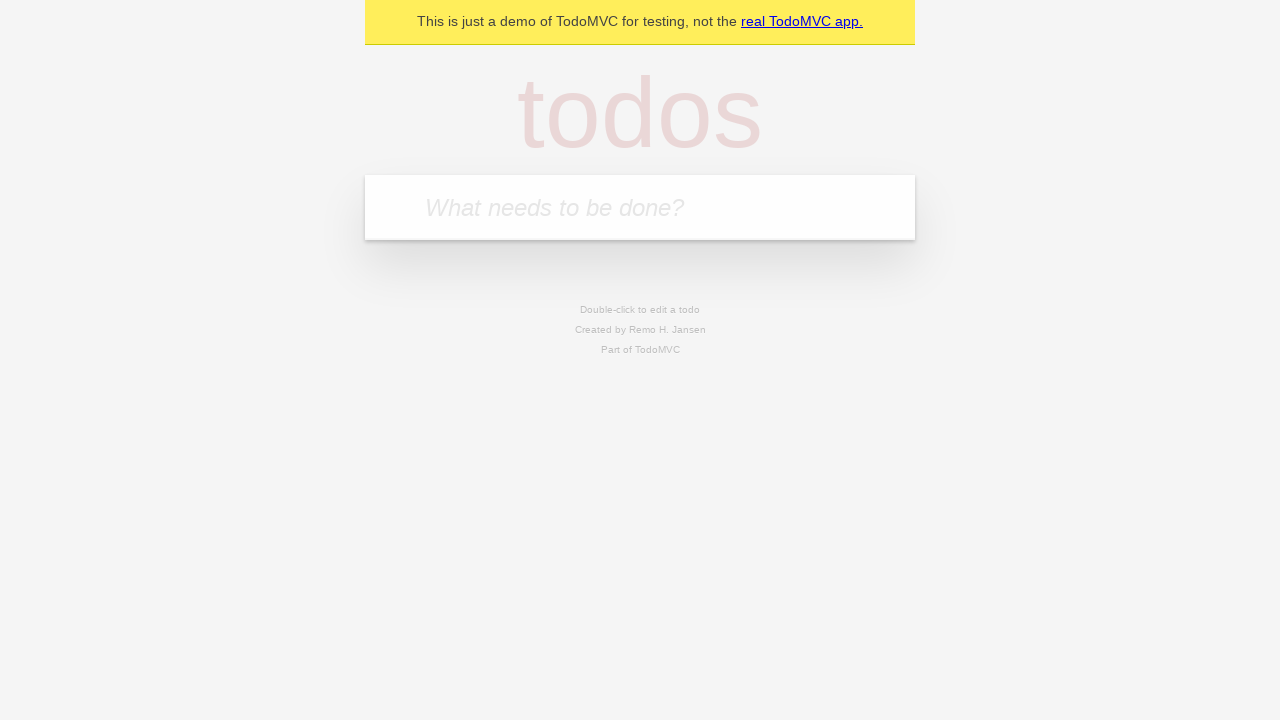

Located the 'What needs to be done?' input field
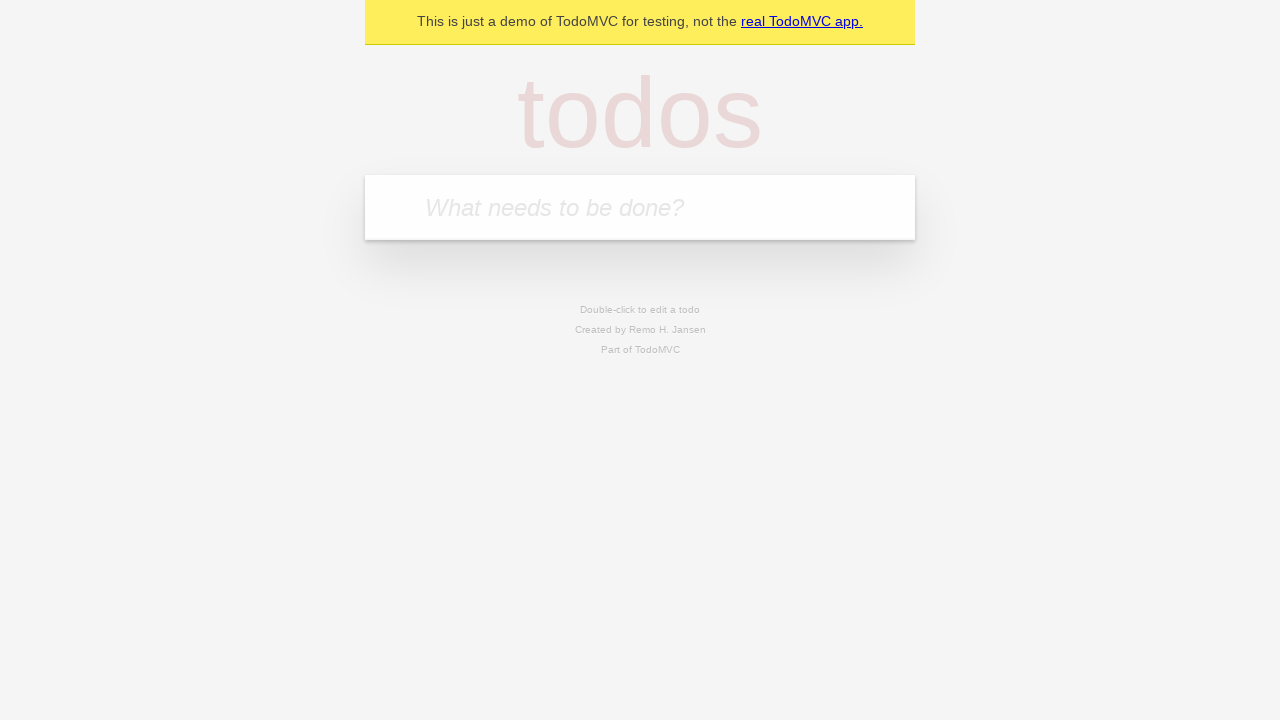

Filled todo input with 'buy some cheese' on internal:attr=[placeholder="What needs to be done?"i]
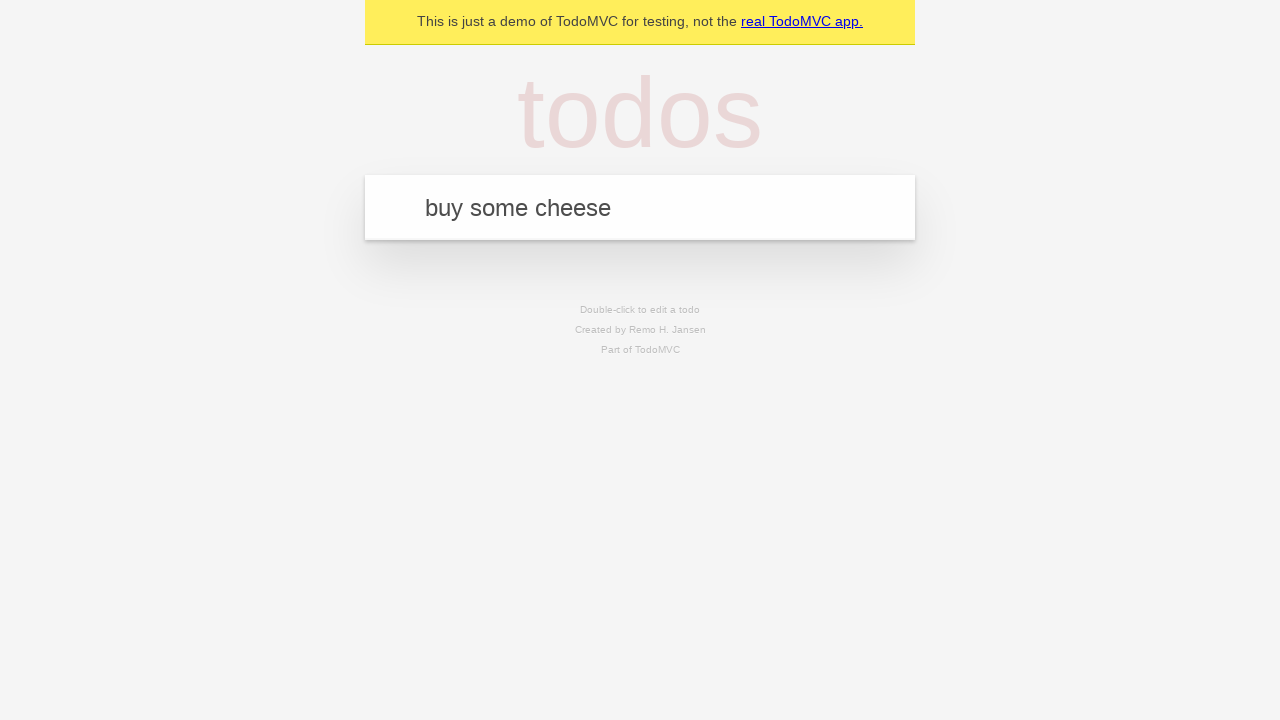

Pressed Enter to add 'buy some cheese' to the list on internal:attr=[placeholder="What needs to be done?"i]
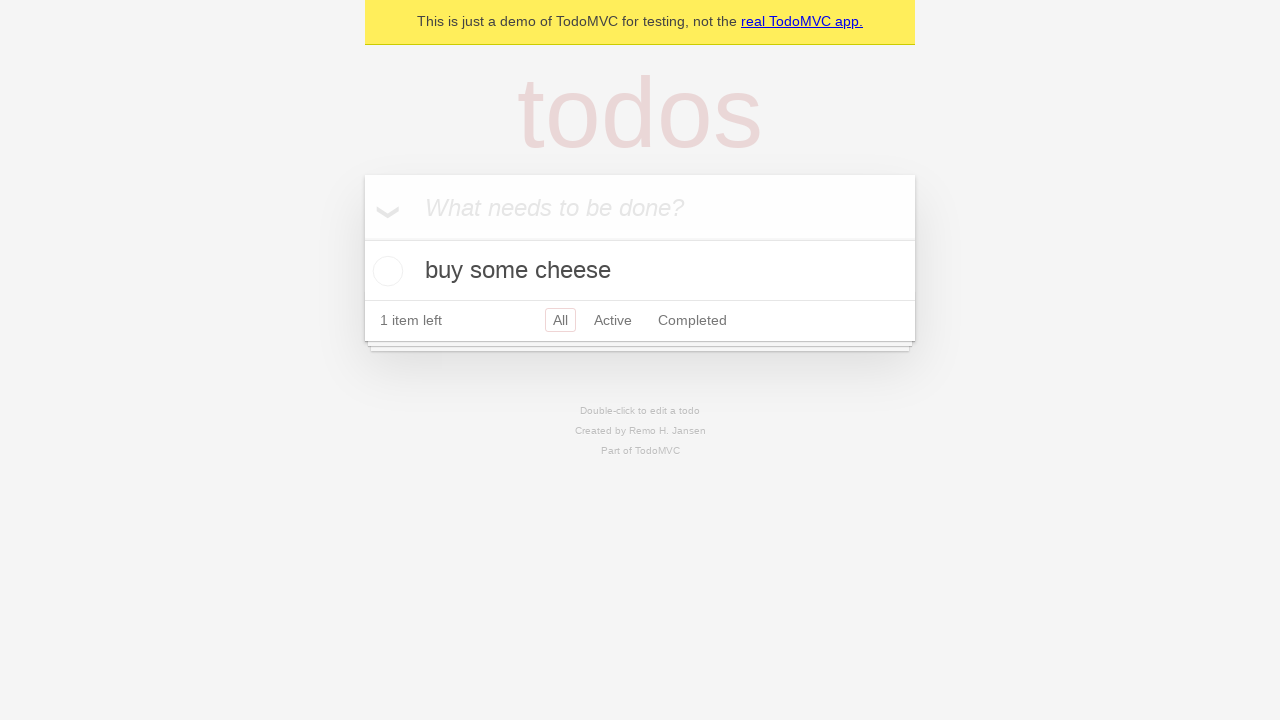

Filled todo input with 'feed the cat' on internal:attr=[placeholder="What needs to be done?"i]
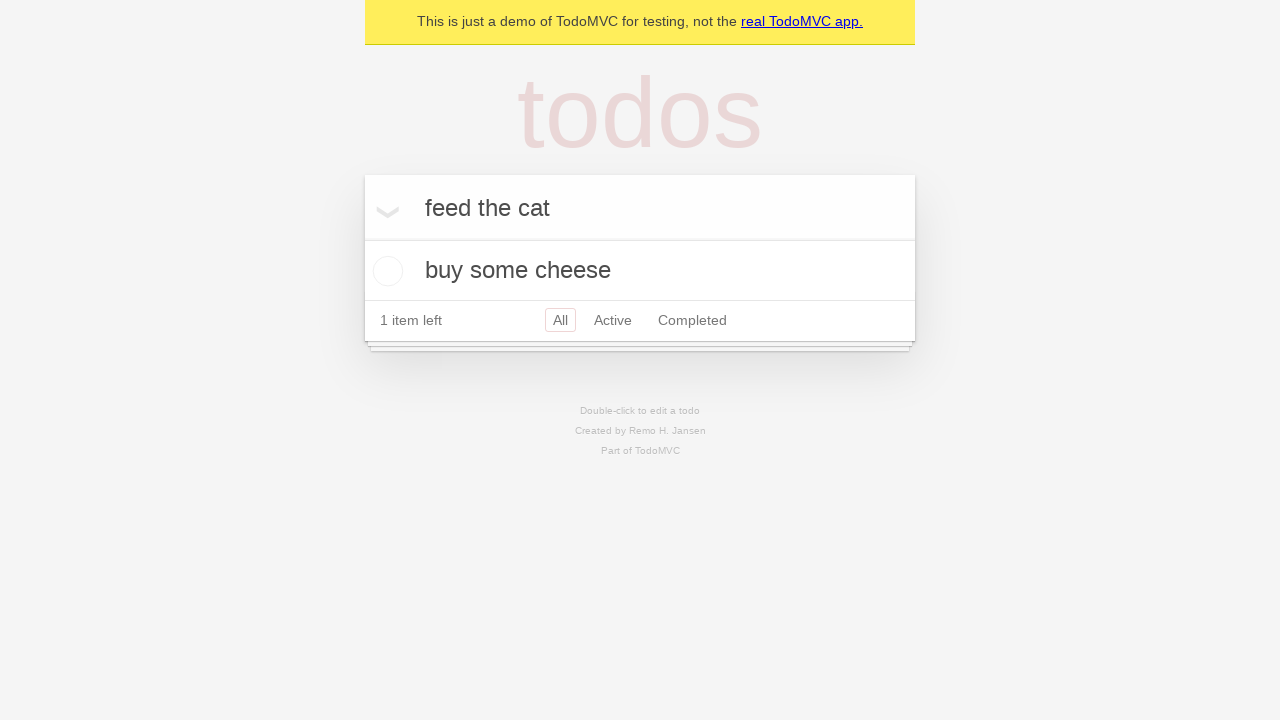

Pressed Enter to add 'feed the cat' to the list on internal:attr=[placeholder="What needs to be done?"i]
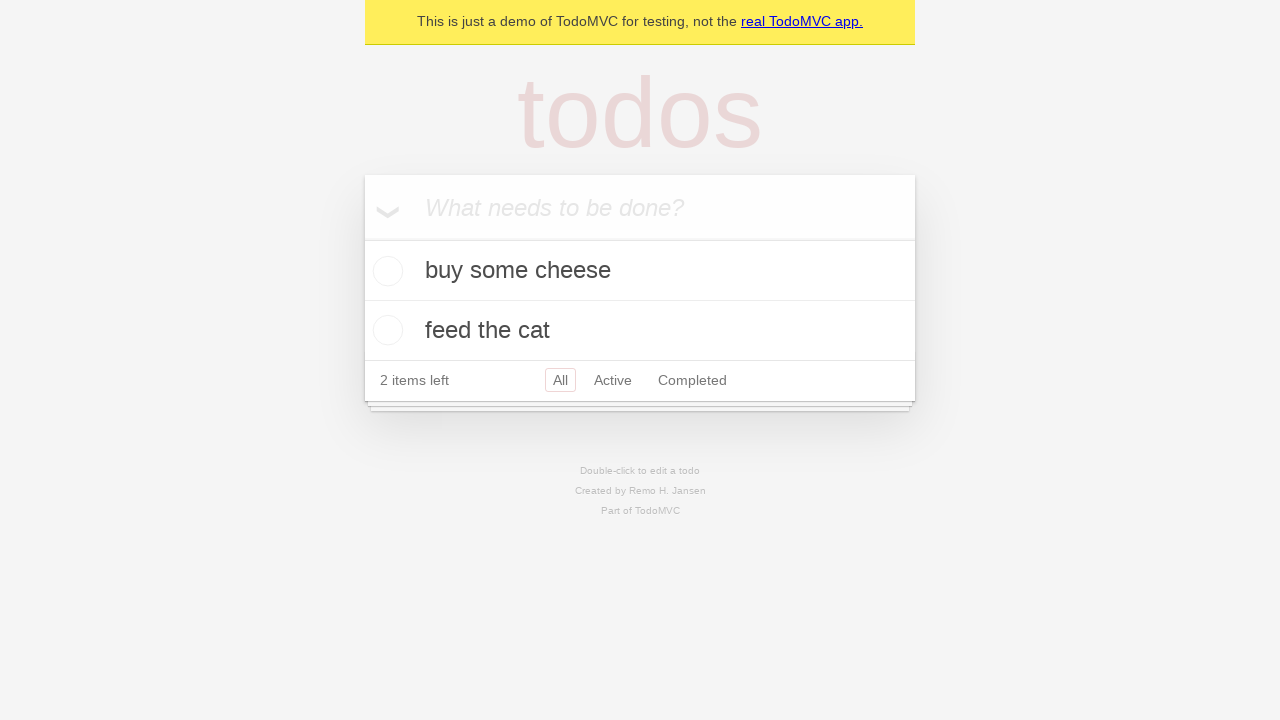

Filled todo input with 'book a doctors appointment' on internal:attr=[placeholder="What needs to be done?"i]
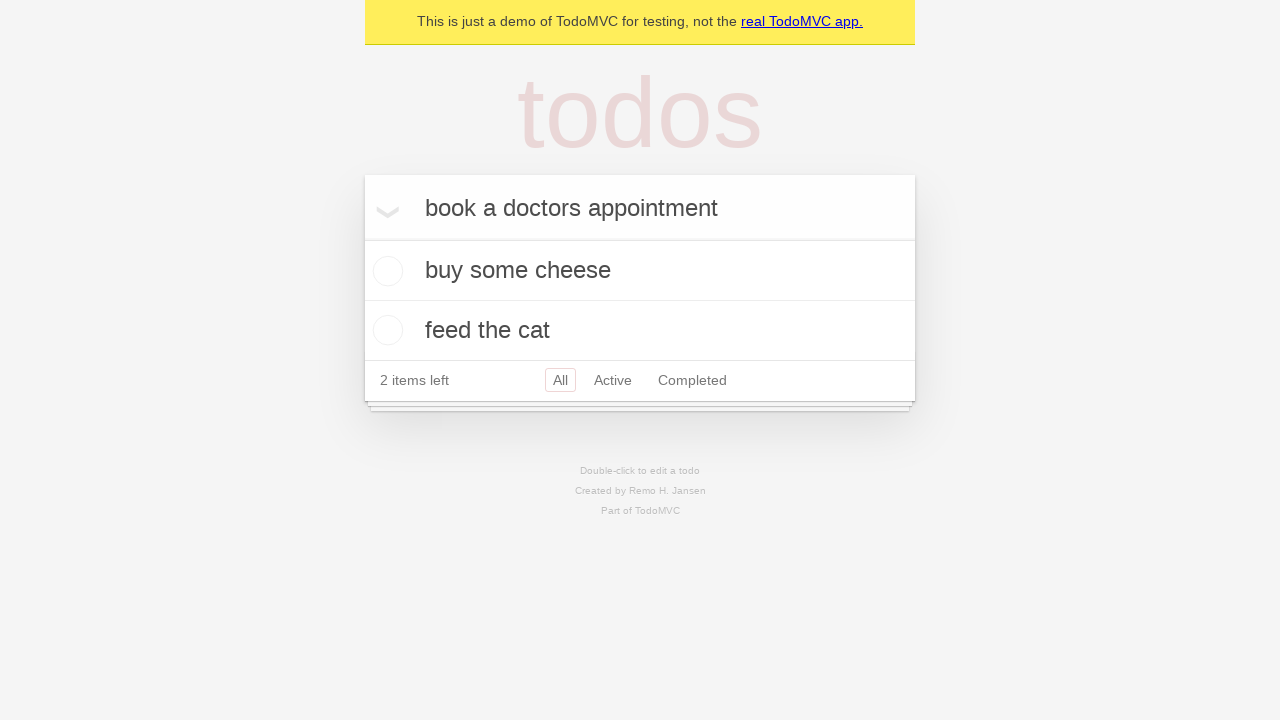

Pressed Enter to add 'book a doctors appointment' to the list on internal:attr=[placeholder="What needs to be done?"i]
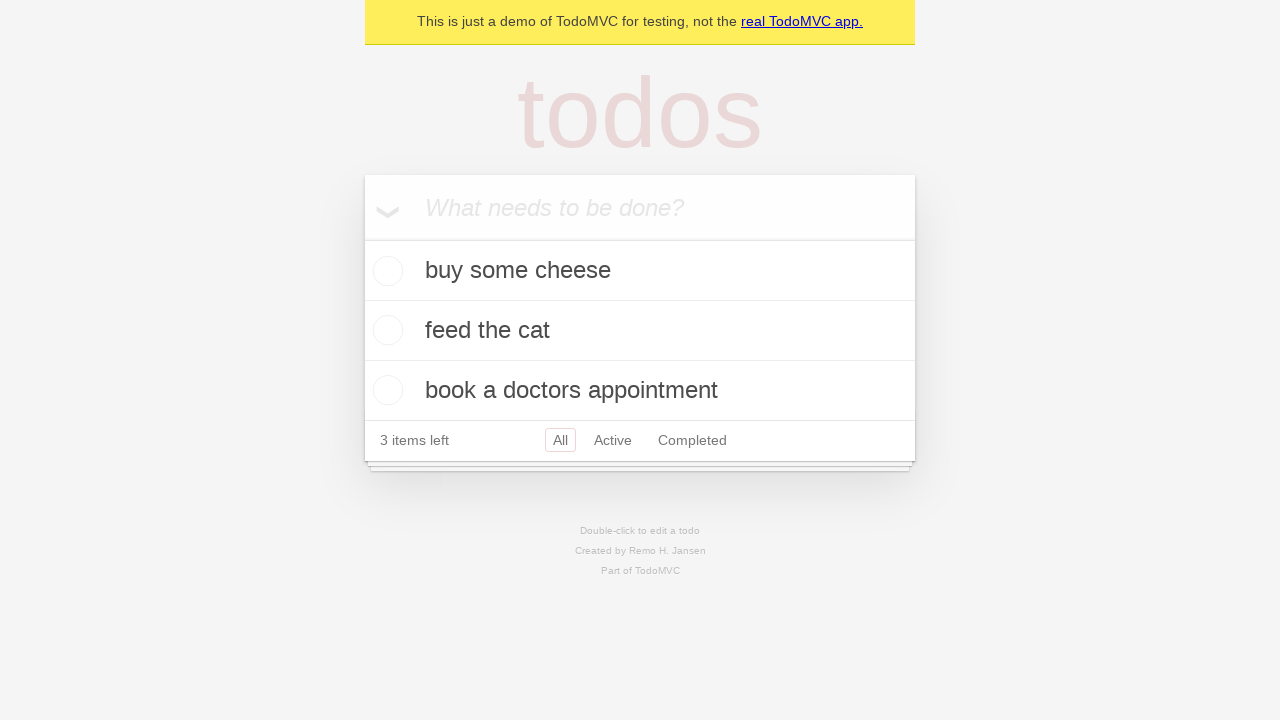

Verified that todo list shows '3 items left'
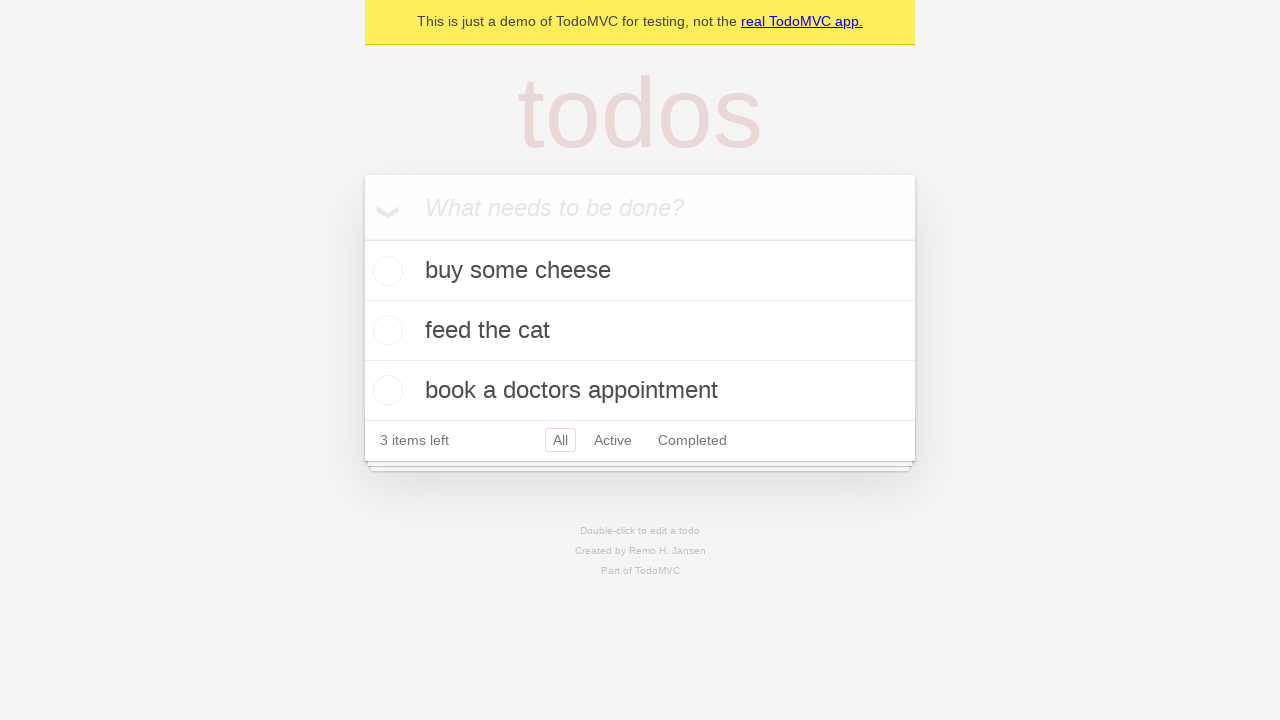

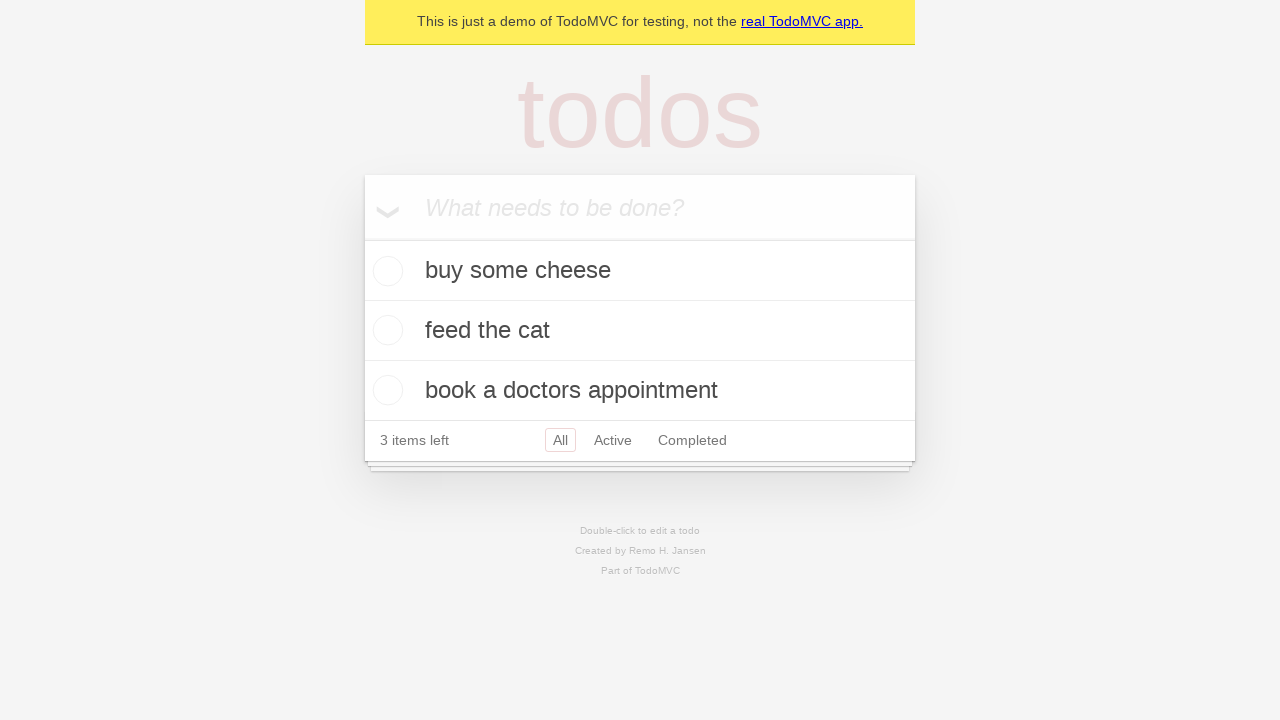